Tests that clicking the language menu and selecting German changes the website language from English to German.

Starting URL: https://www.uni-stuttgart.de/en/

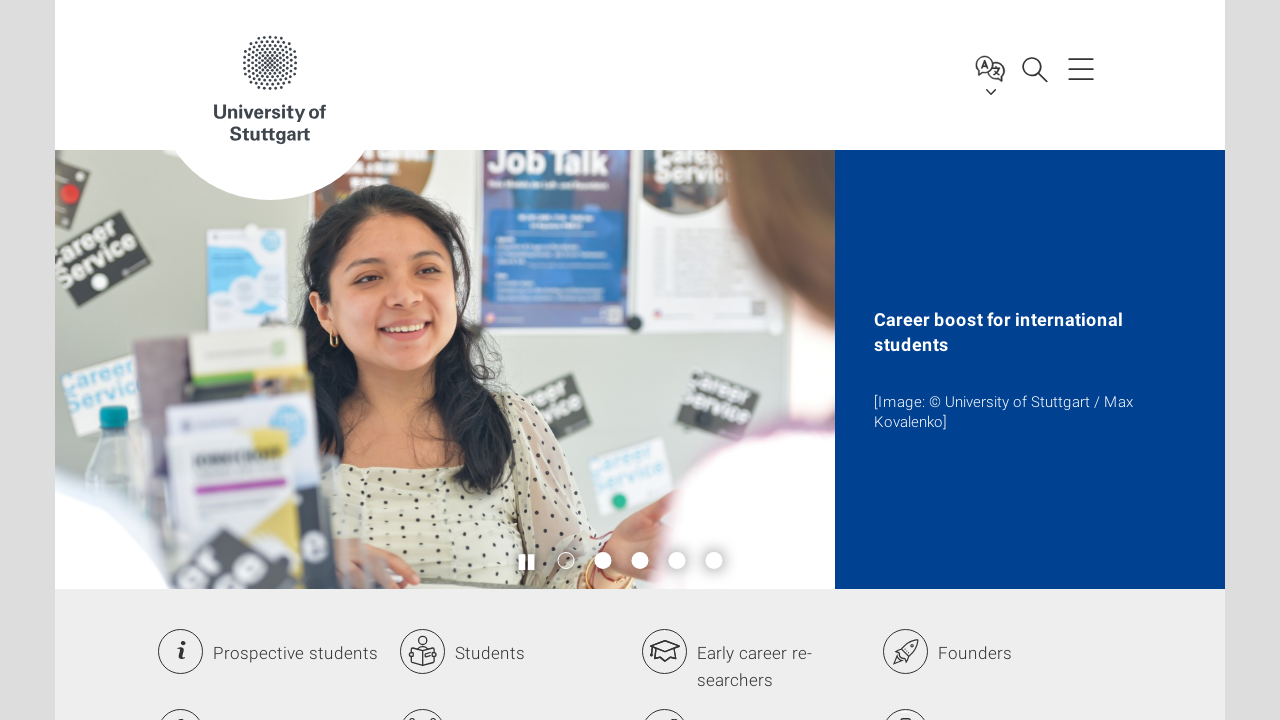

Clicked on the language menu to open language options at (991, 69) on #language-menu-title
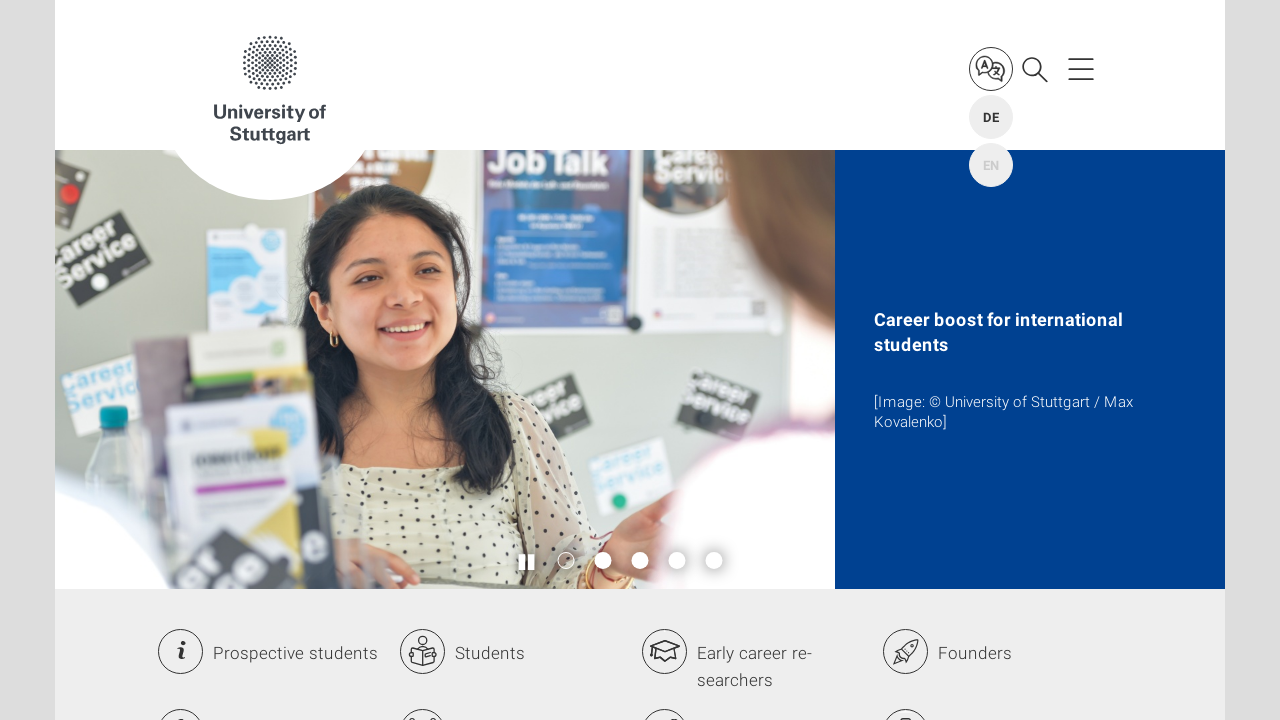

German language option loaded and became visible
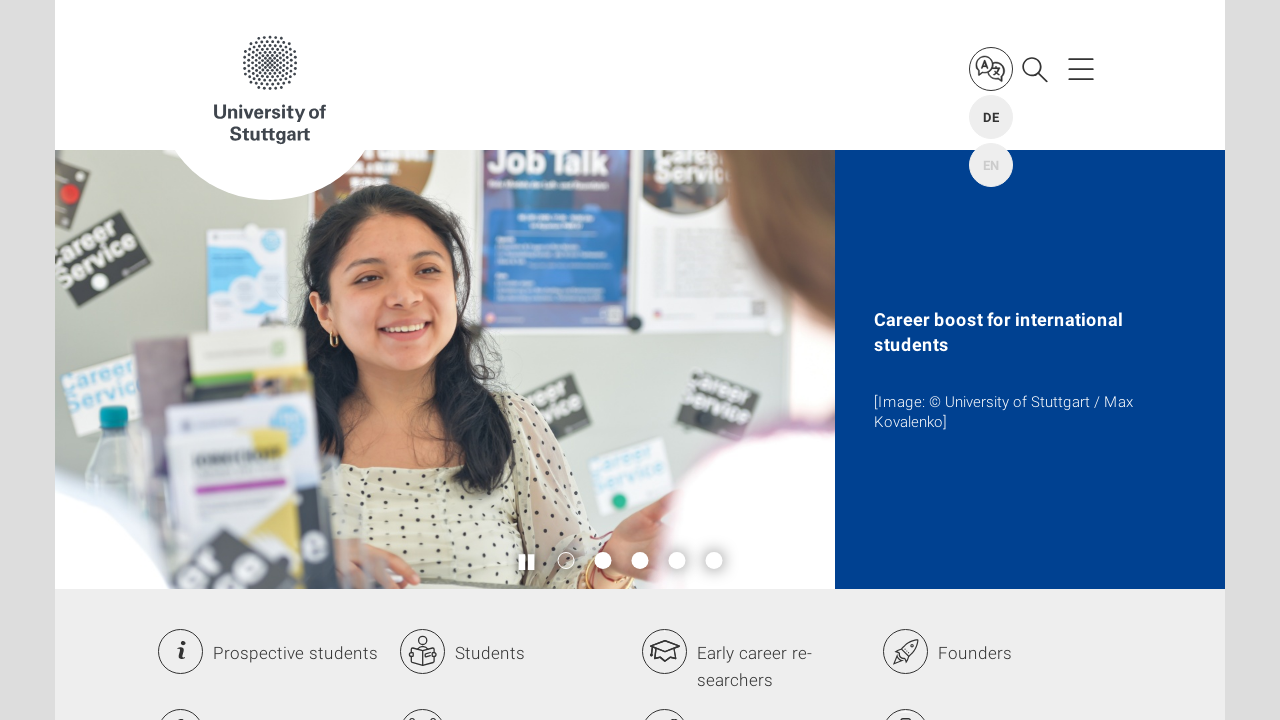

Clicked on German language option to change website language at (991, 117) on #localelink
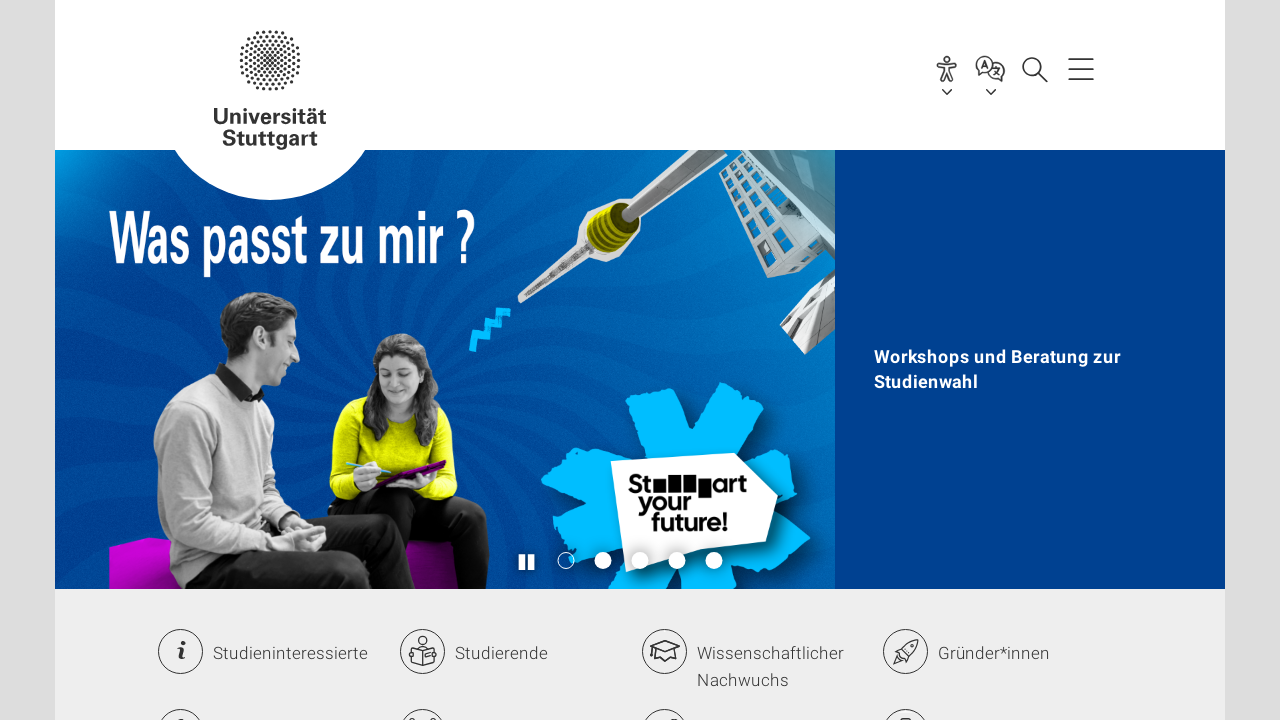

Page loaded in German language (domcontentloaded state reached)
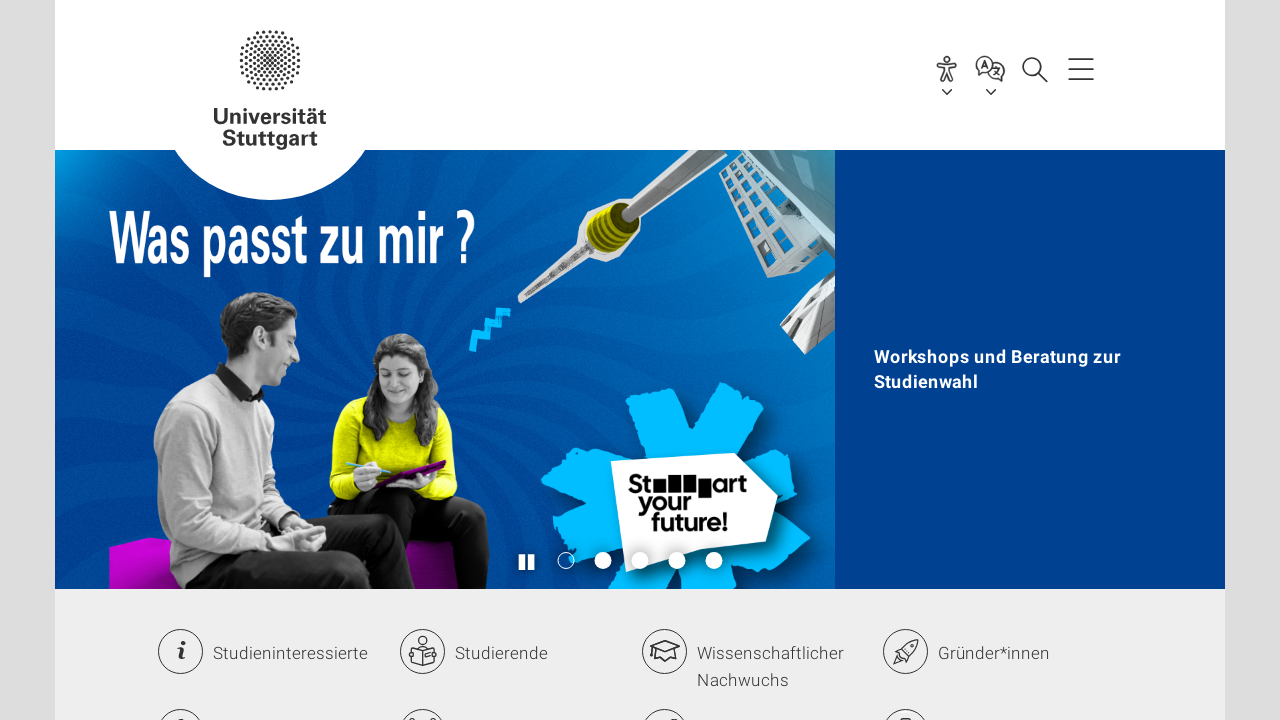

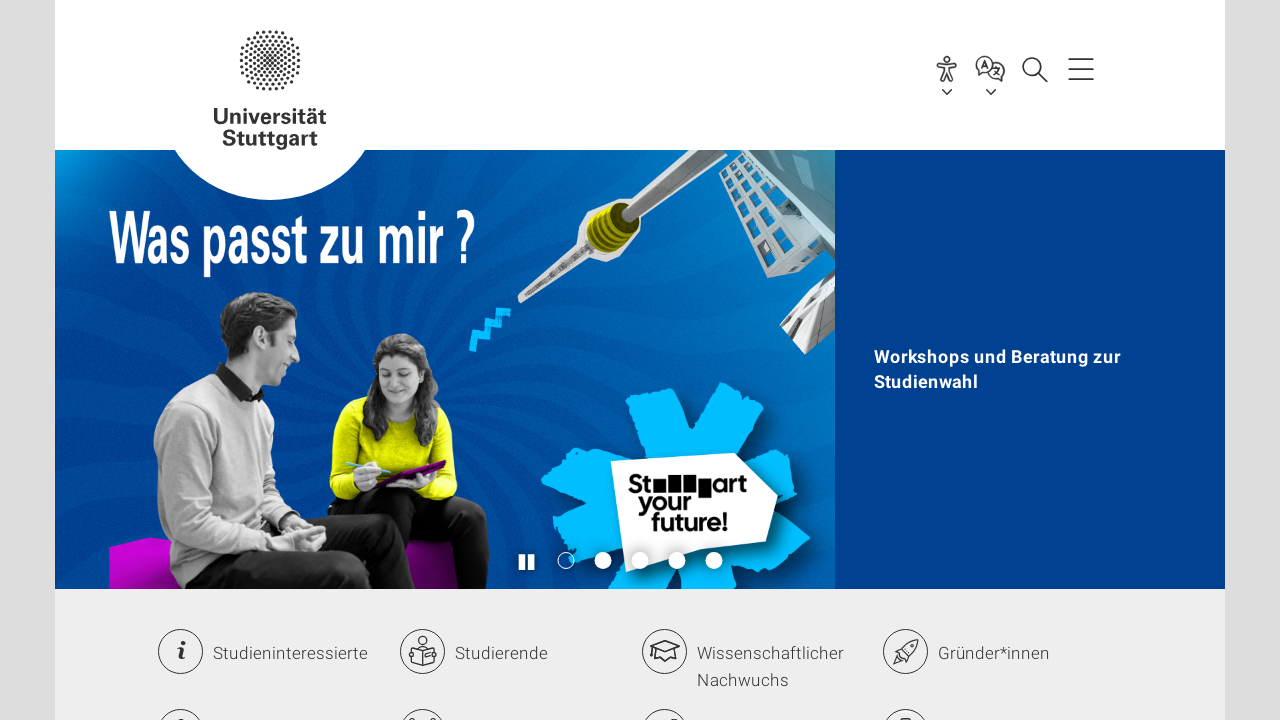